Tests the product search functionality on a demo e-commerce store by entering "hoodie" in the search field and submitting the search

Starting URL: http://demostore.supersqa.com

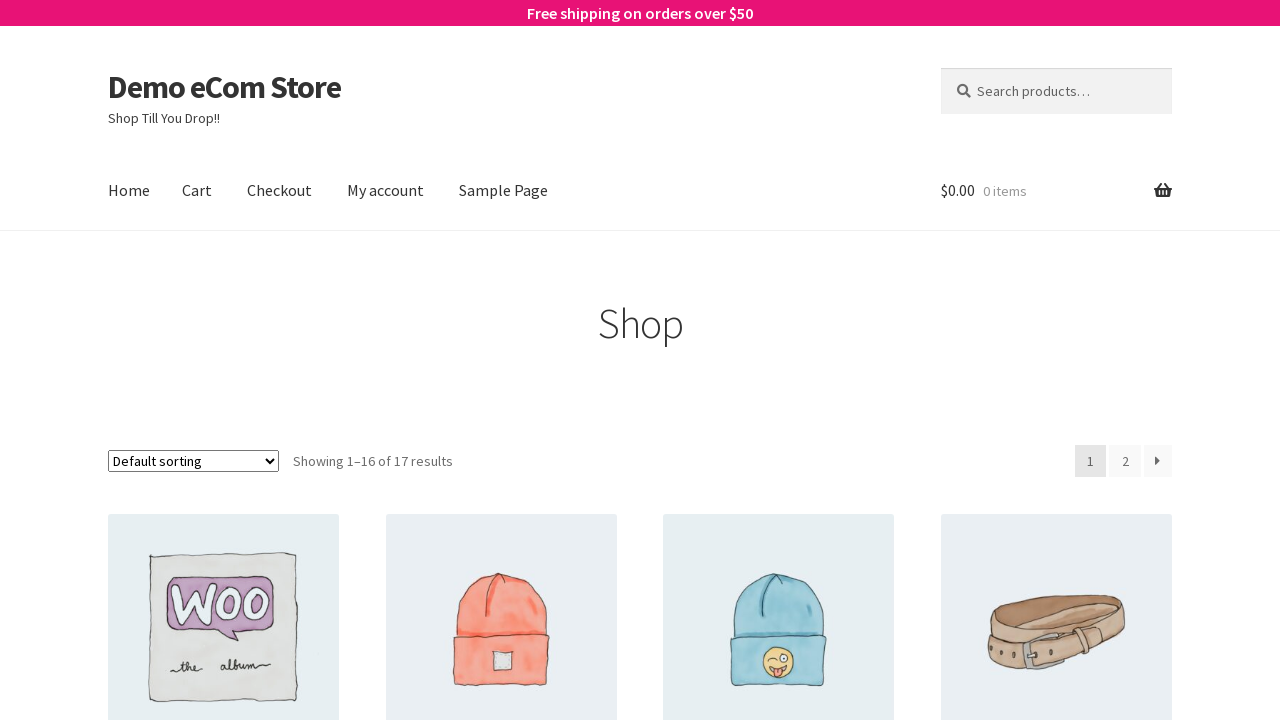

Filled search field with 'hoodie' on #woocommerce-product-search-field-0
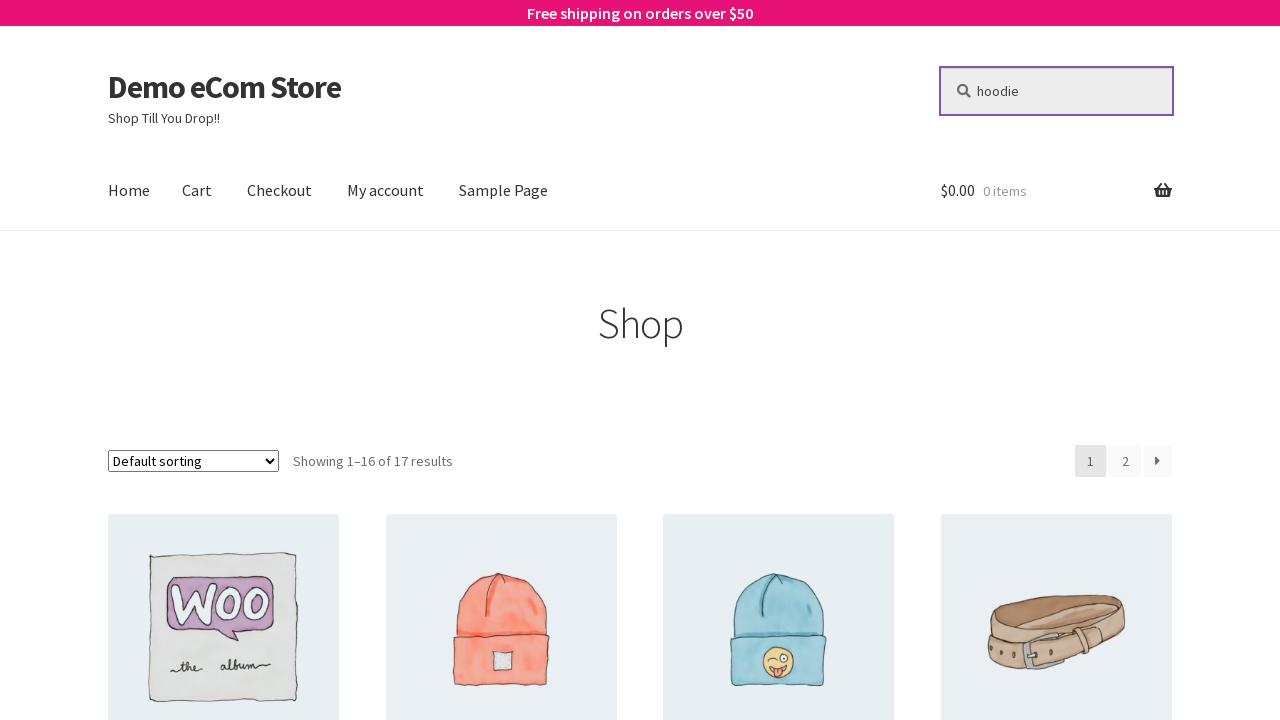

Pressed Enter to submit search for 'hoodie' on #woocommerce-product-search-field-0
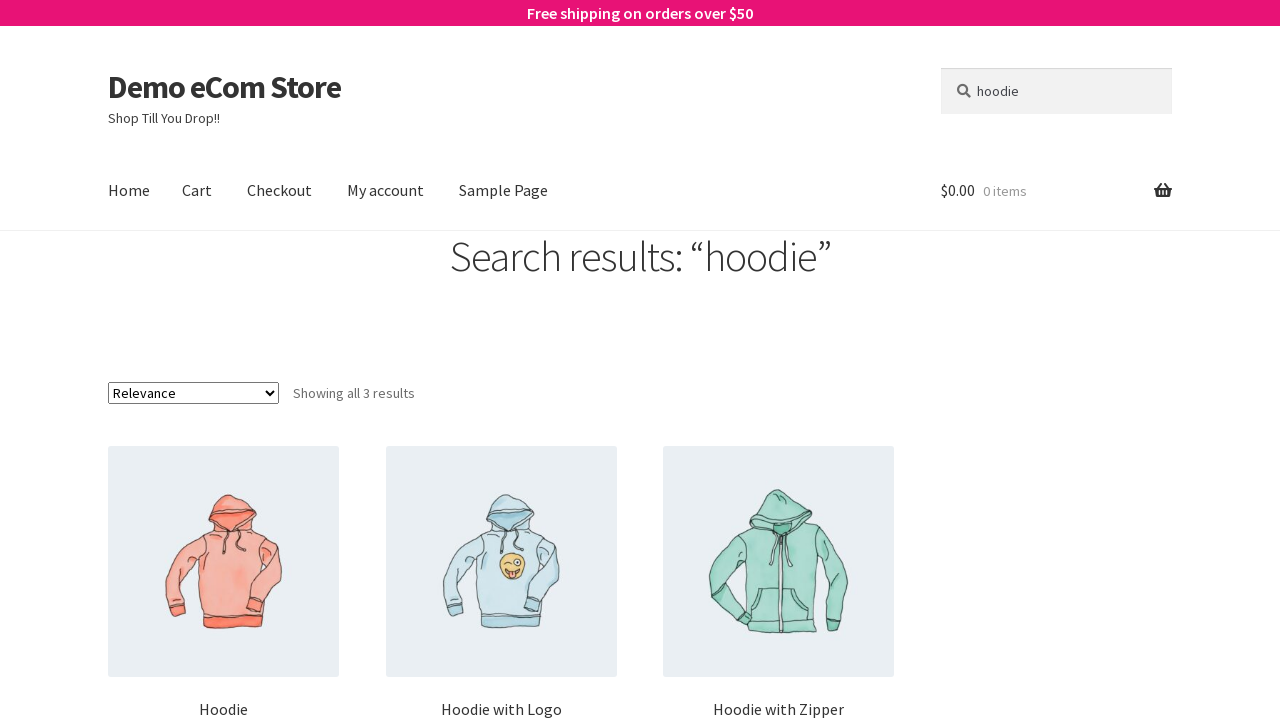

Search results page loaded and network idle
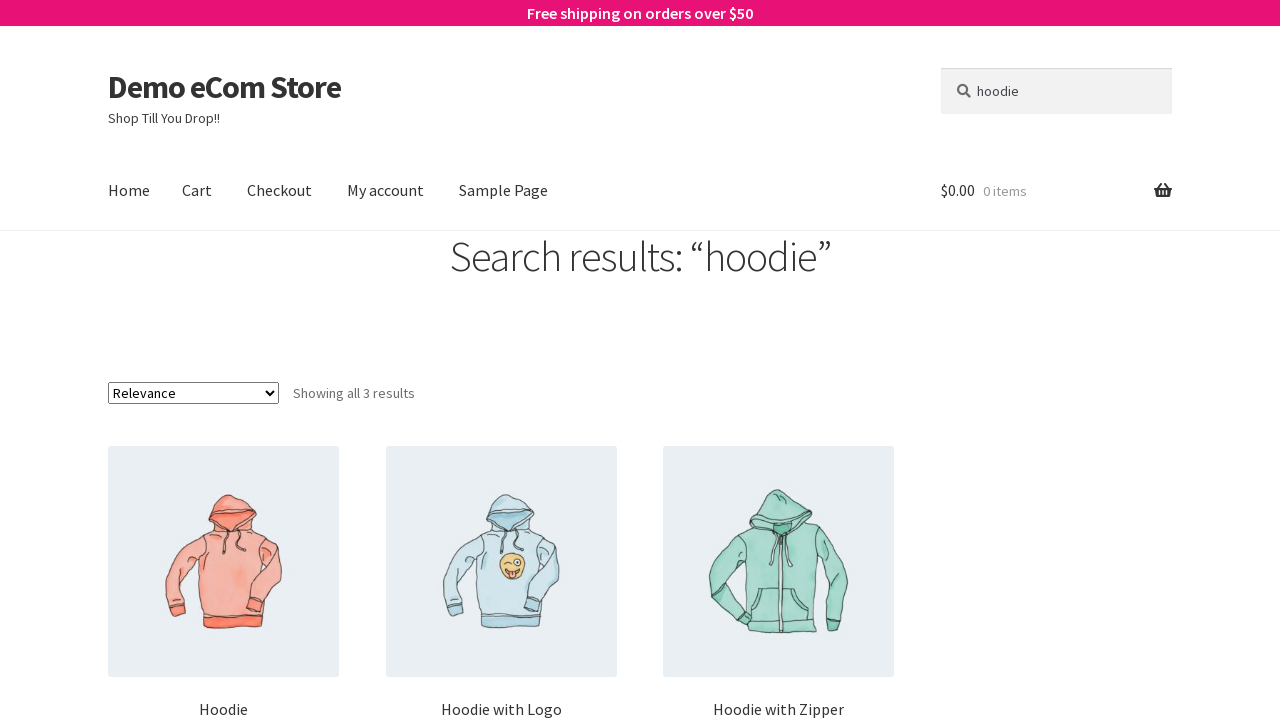

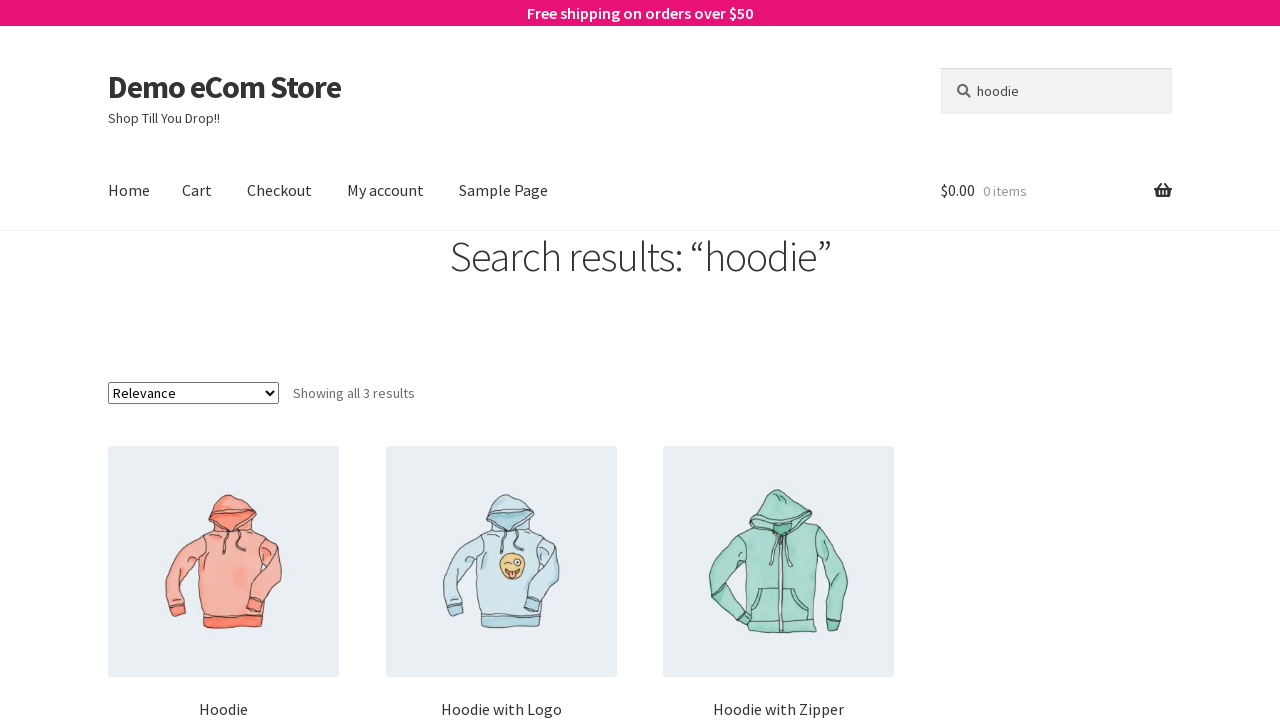